Tests the text box form on DemoQA by filling in full name, email, current address, and permanent address fields, then submitting and verifying the output displays the entered information.

Starting URL: https://demoqa.com/text-box

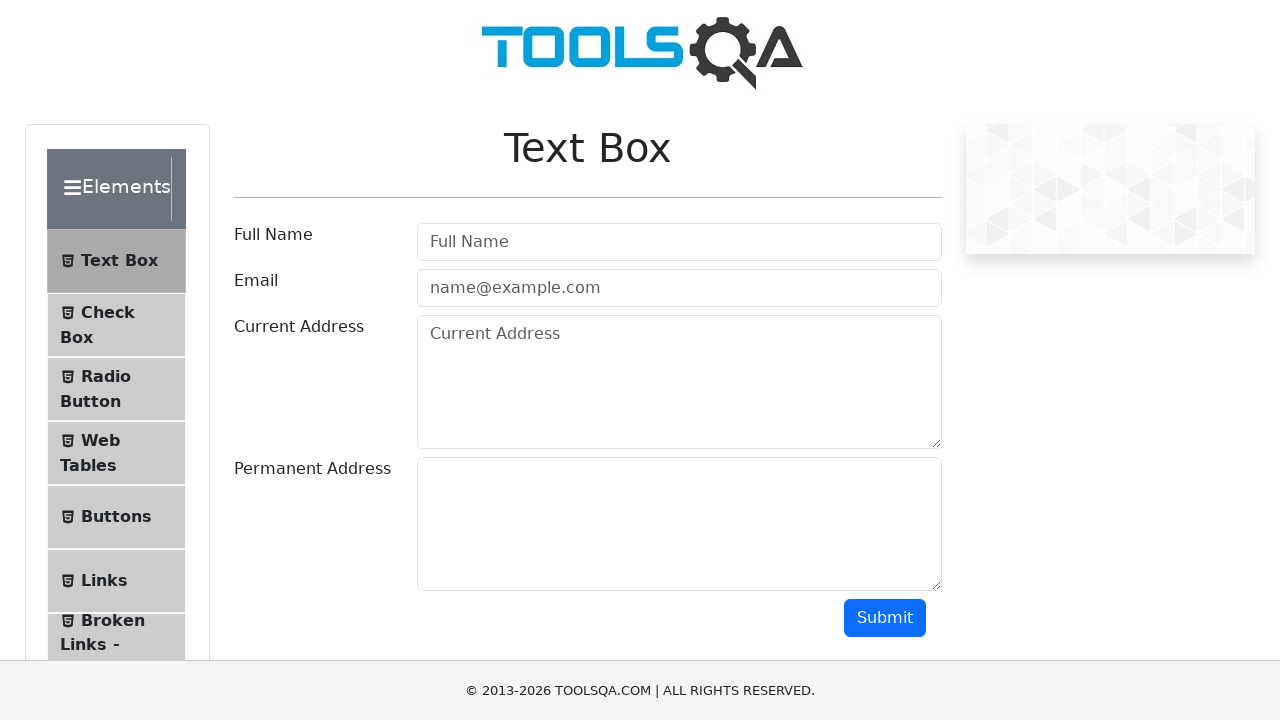

Filled full name field with 'Vardenis Pavardenis' on #userName
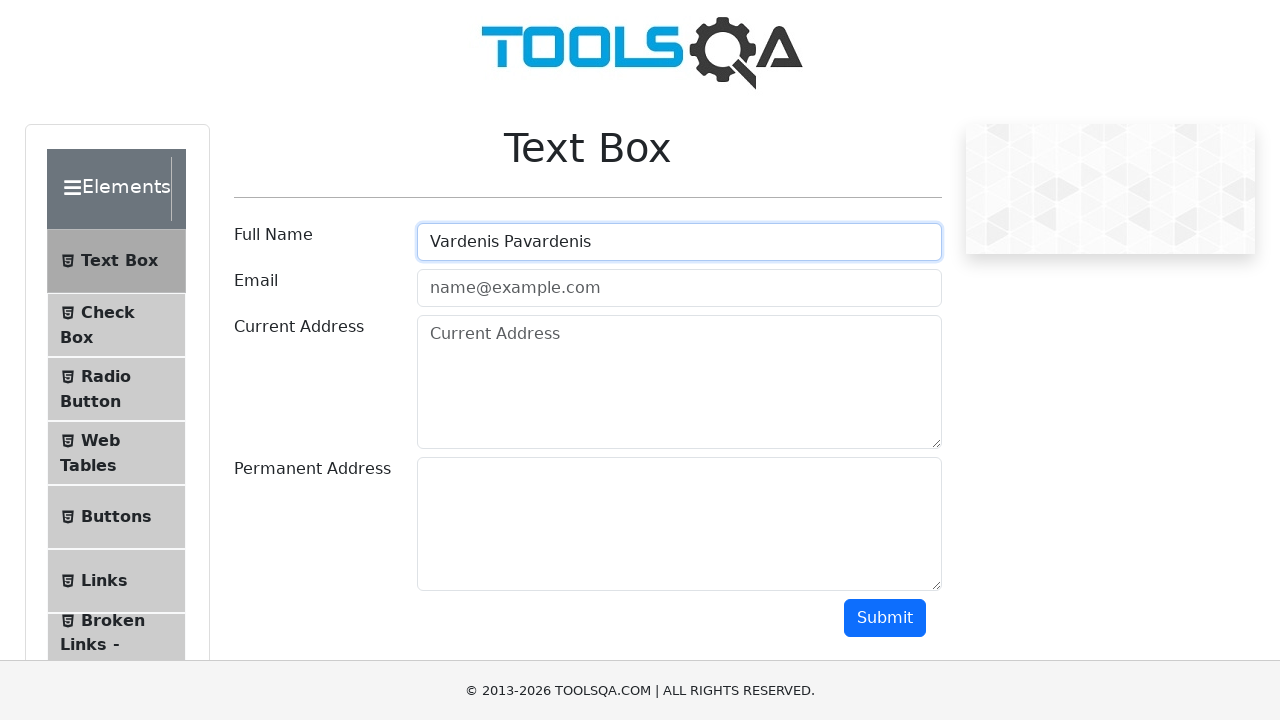

Filled email field with 'pavard@one.lt' on #userEmail
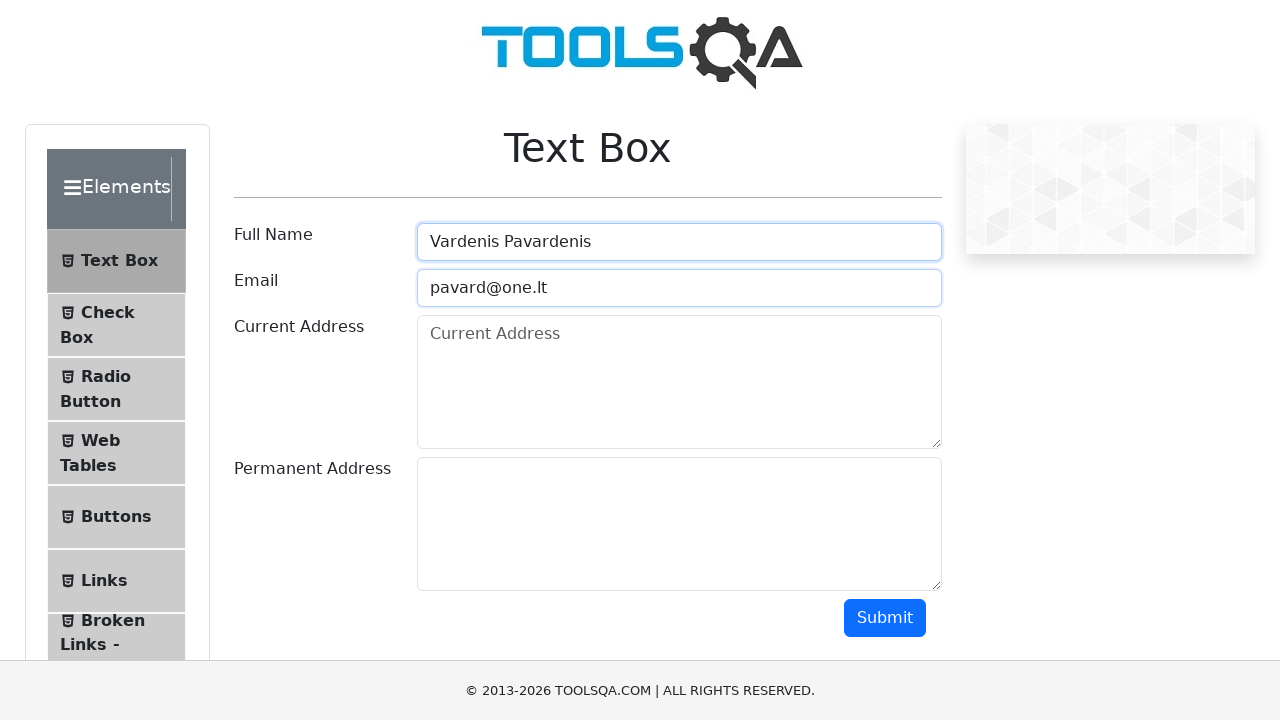

Filled current address field with 'Kietaviškių' on #currentAddress
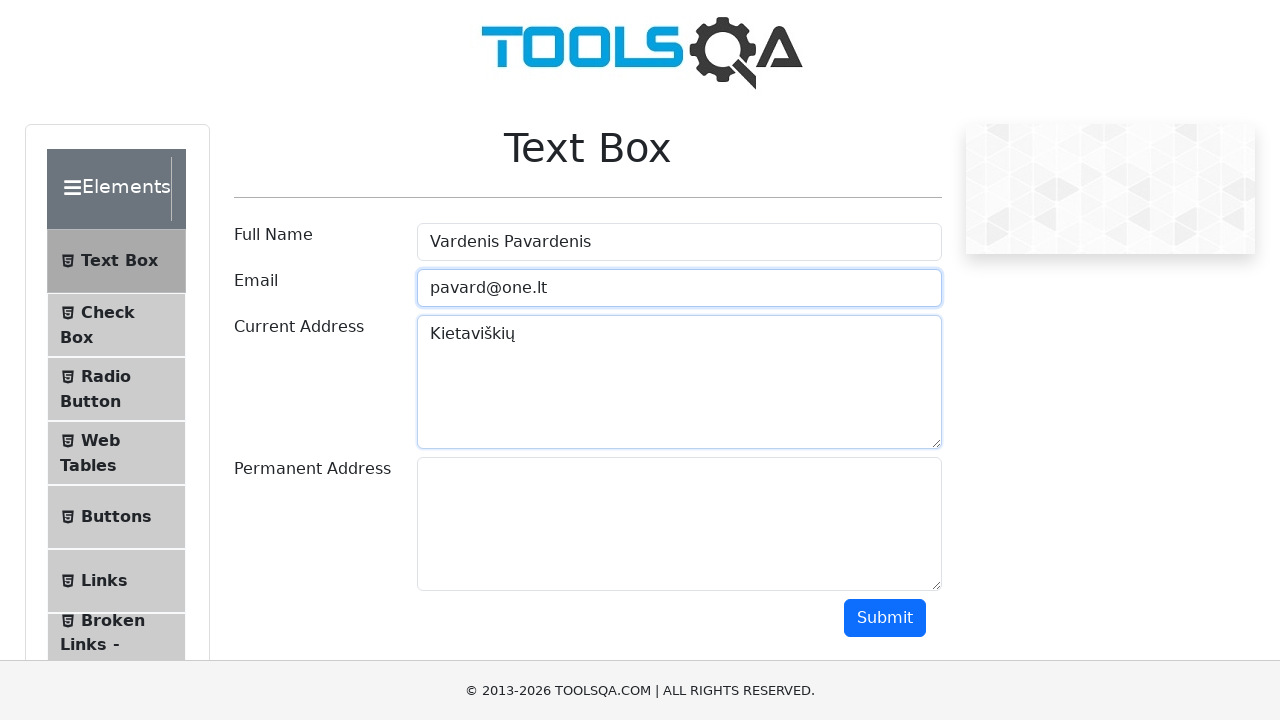

Filled permanent address field with 'Elektrėnai' on #permanentAddress
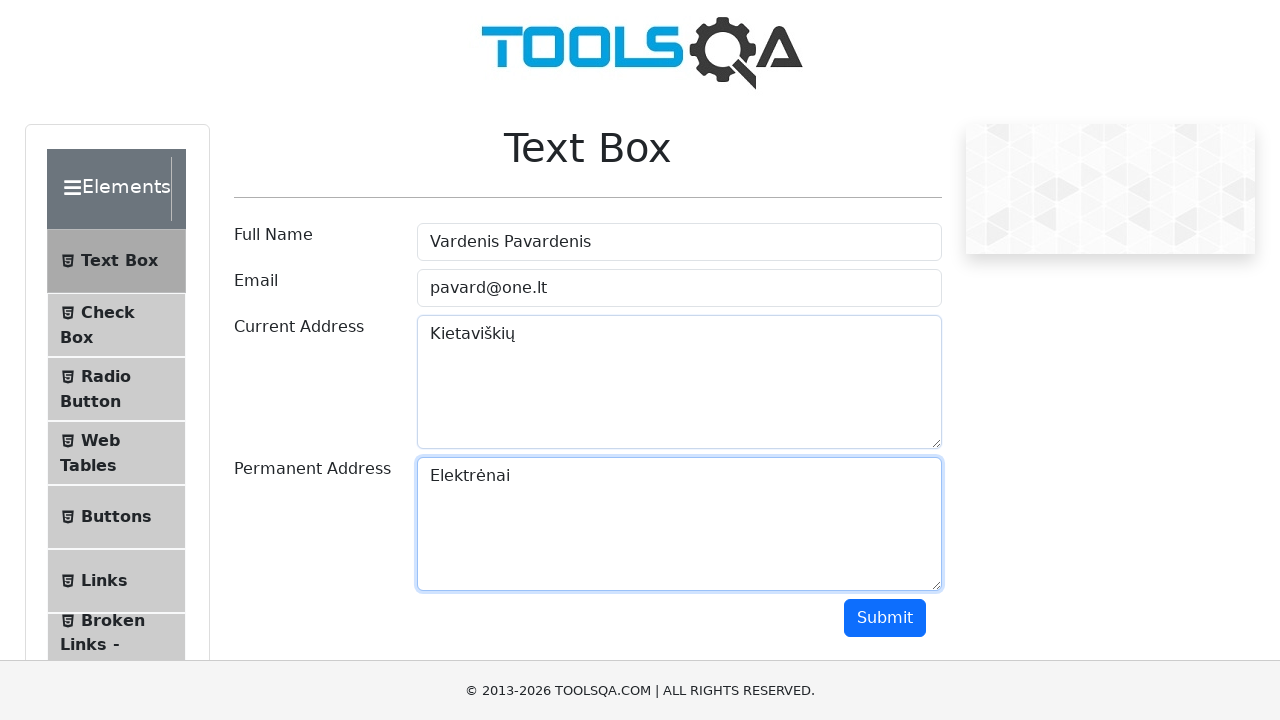

Clicked submit button to submit the form at (885, 618) on #userForm button
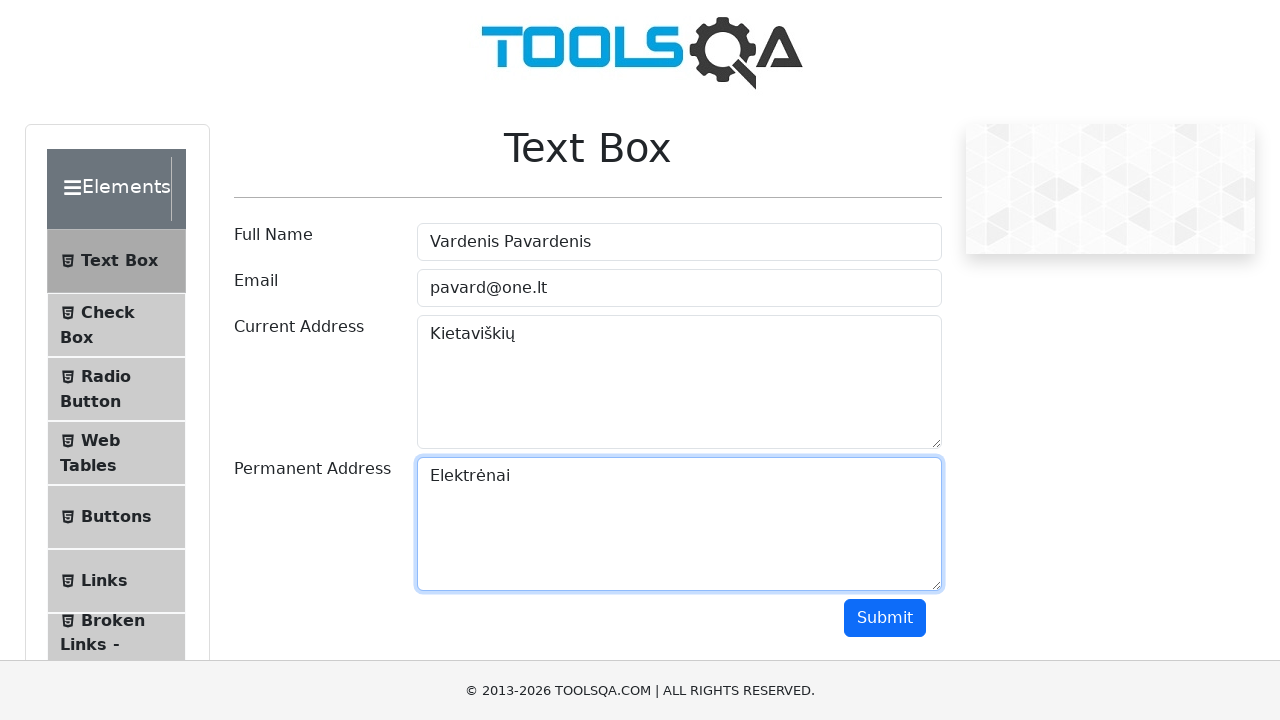

Full name output element appeared
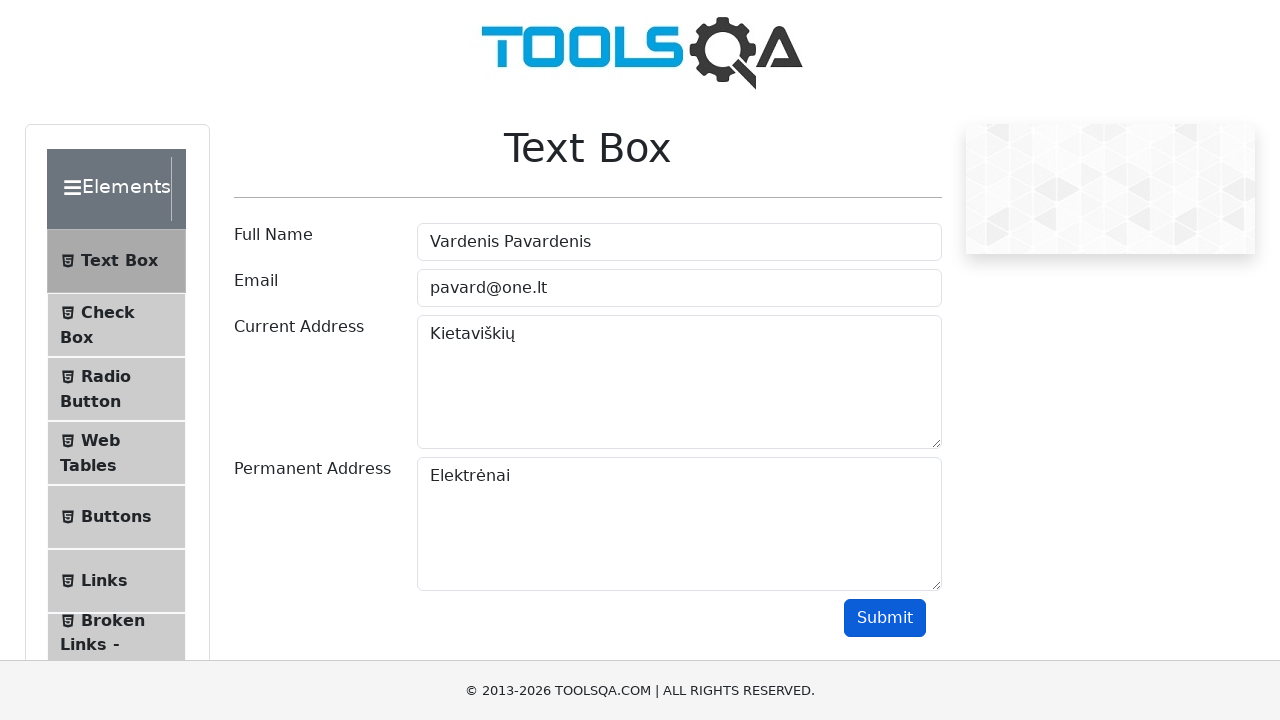

Email output element appeared
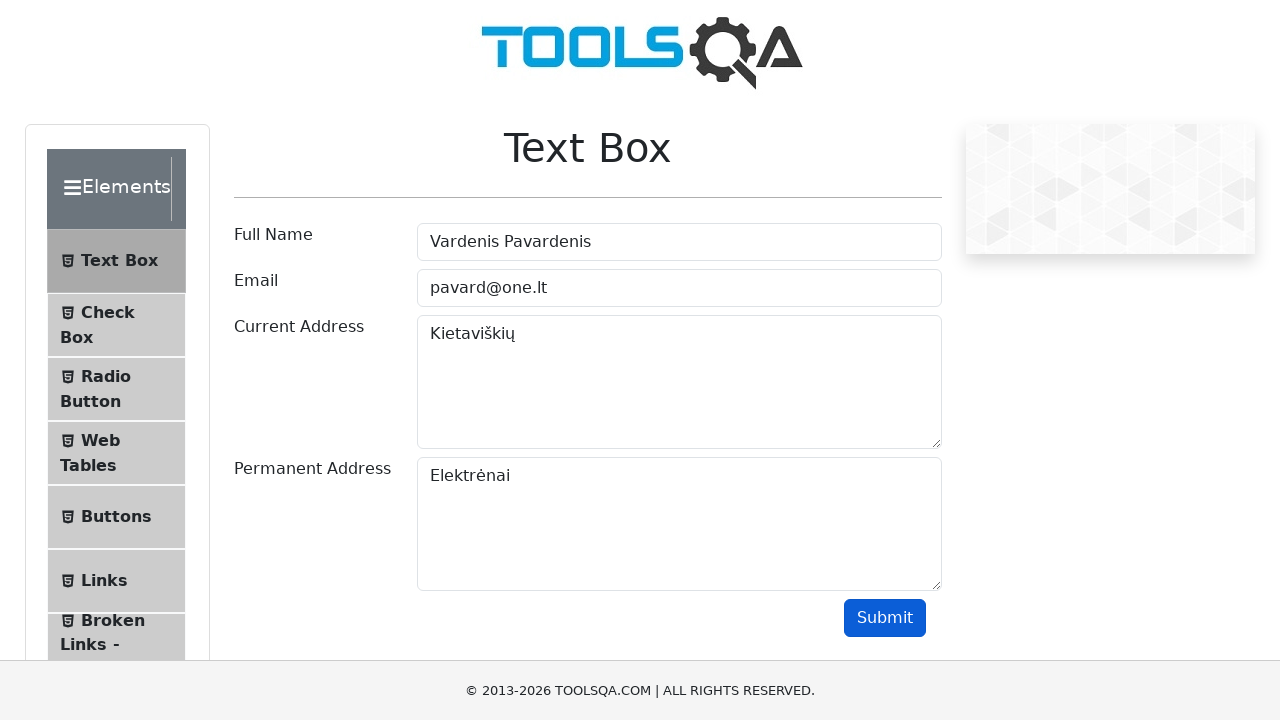

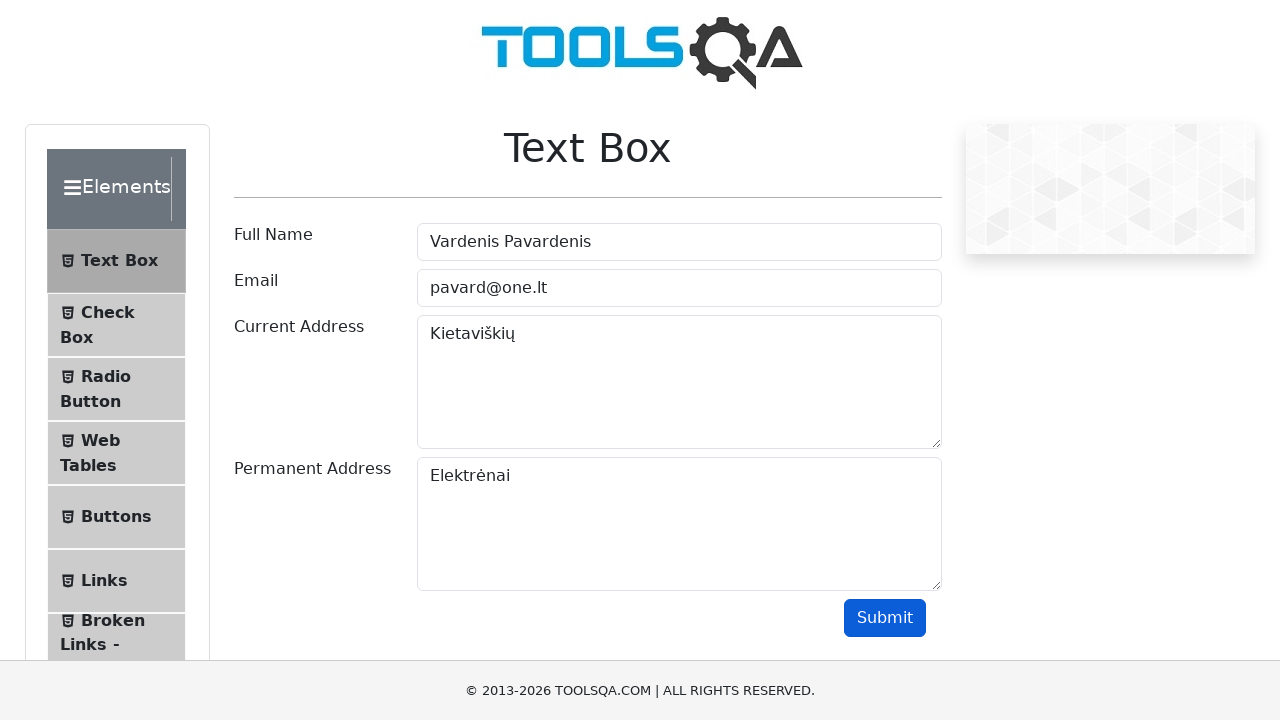